Tests the search functionality on a demo CMS site by entering search terms and clicking the search button

Starting URL: http://cms.demo.katalon.com/

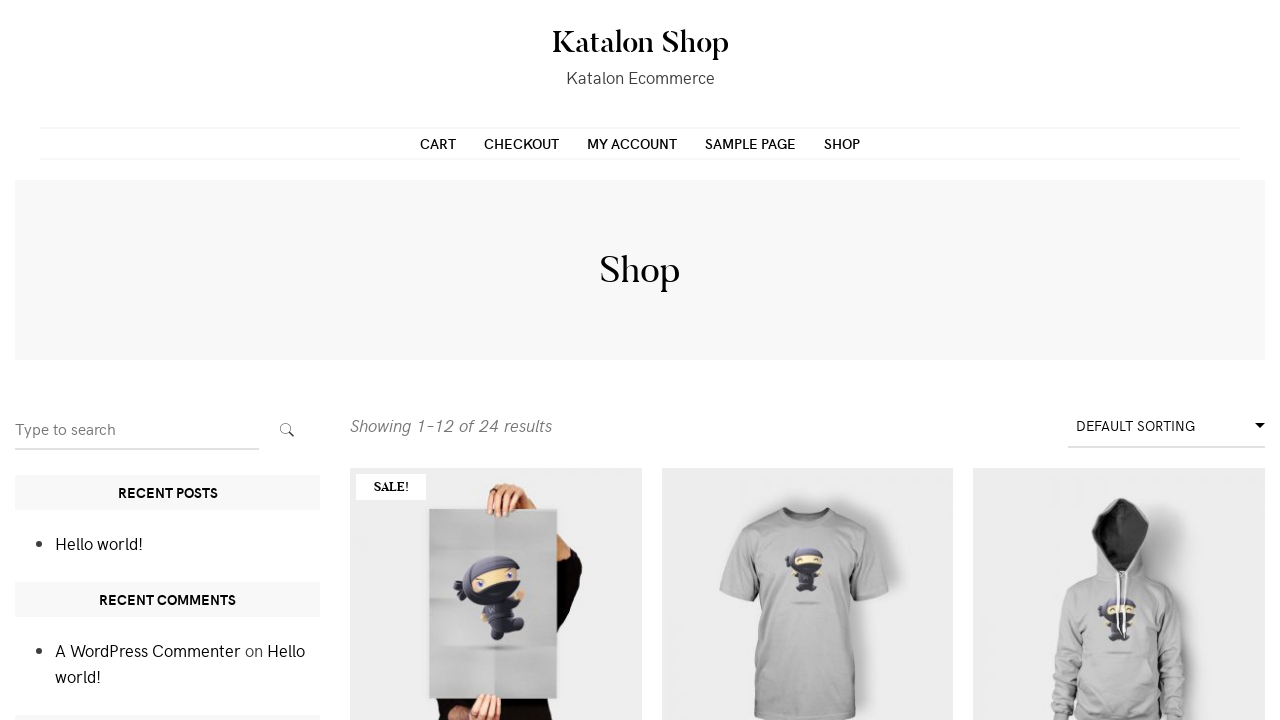

Entered initial search term 'Flying Ninja' in search field on xpath=//*[@id="search-2"]/form/label/input
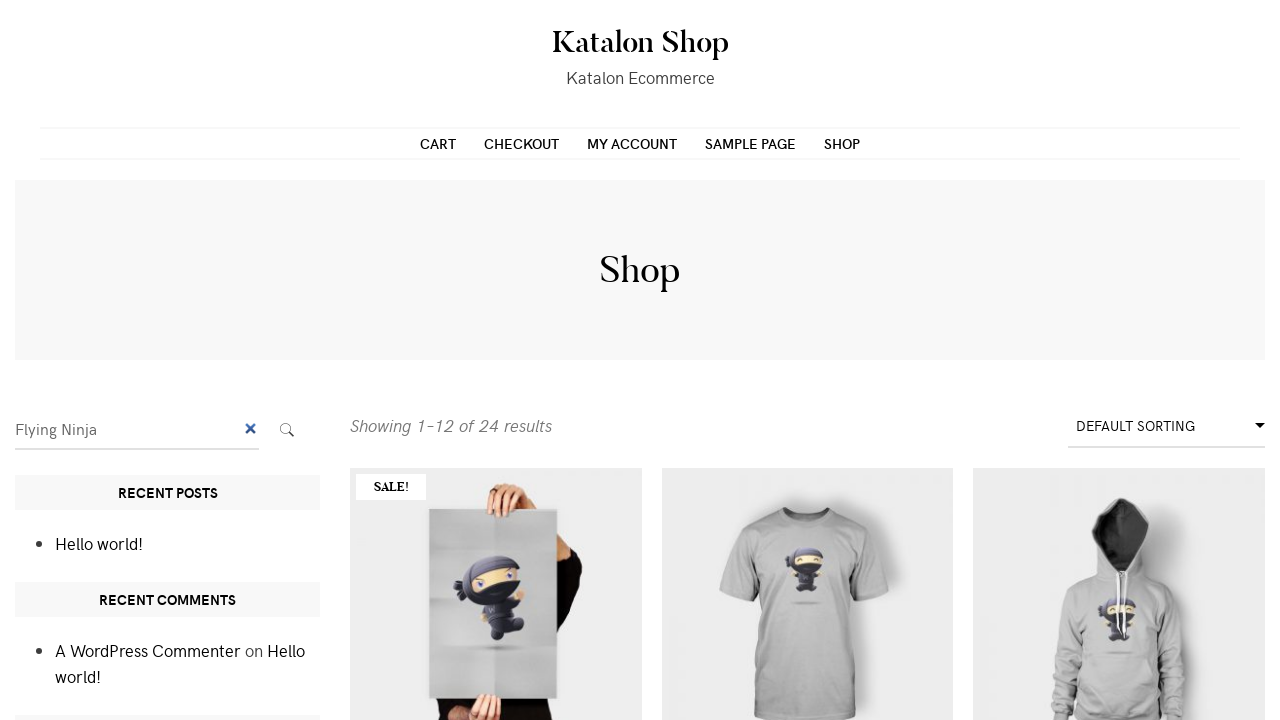

Cleared the search field on xpath=//*[@id="search-2"]/form/label/input
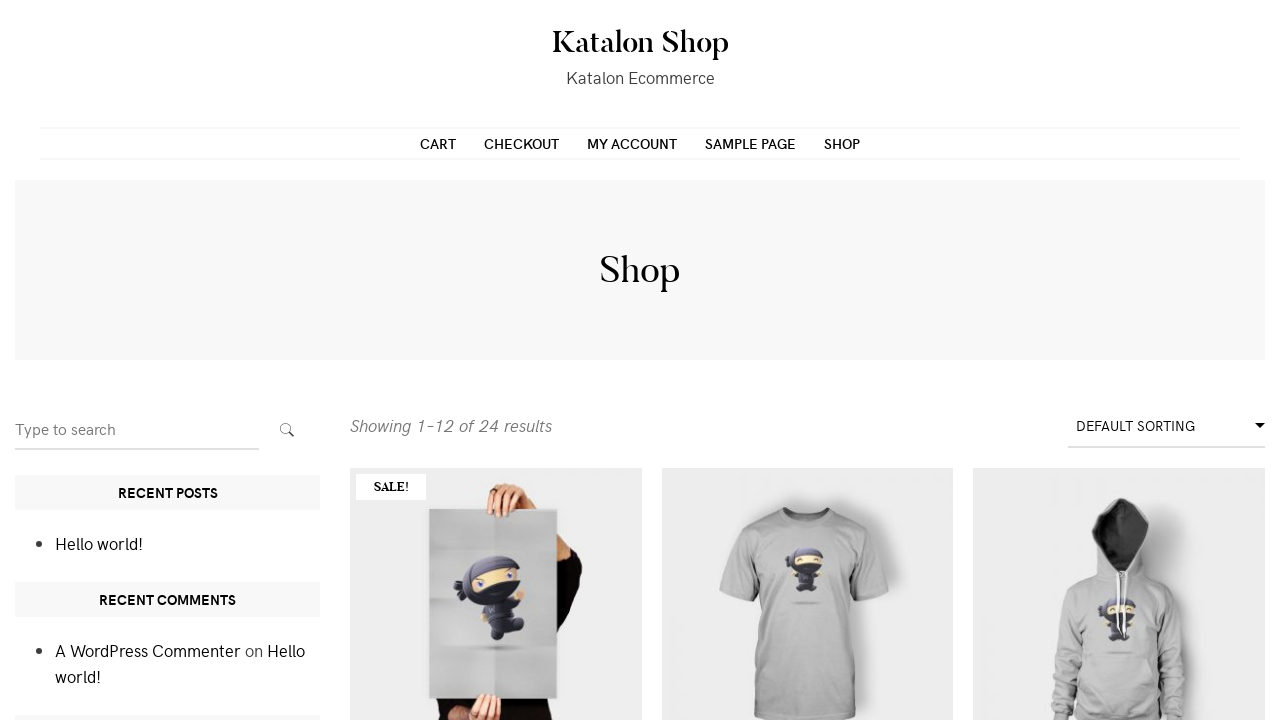

Entered new search term 'Sleeping Ninja' in search field on xpath=//*[@id="search-2"]/form/label/input
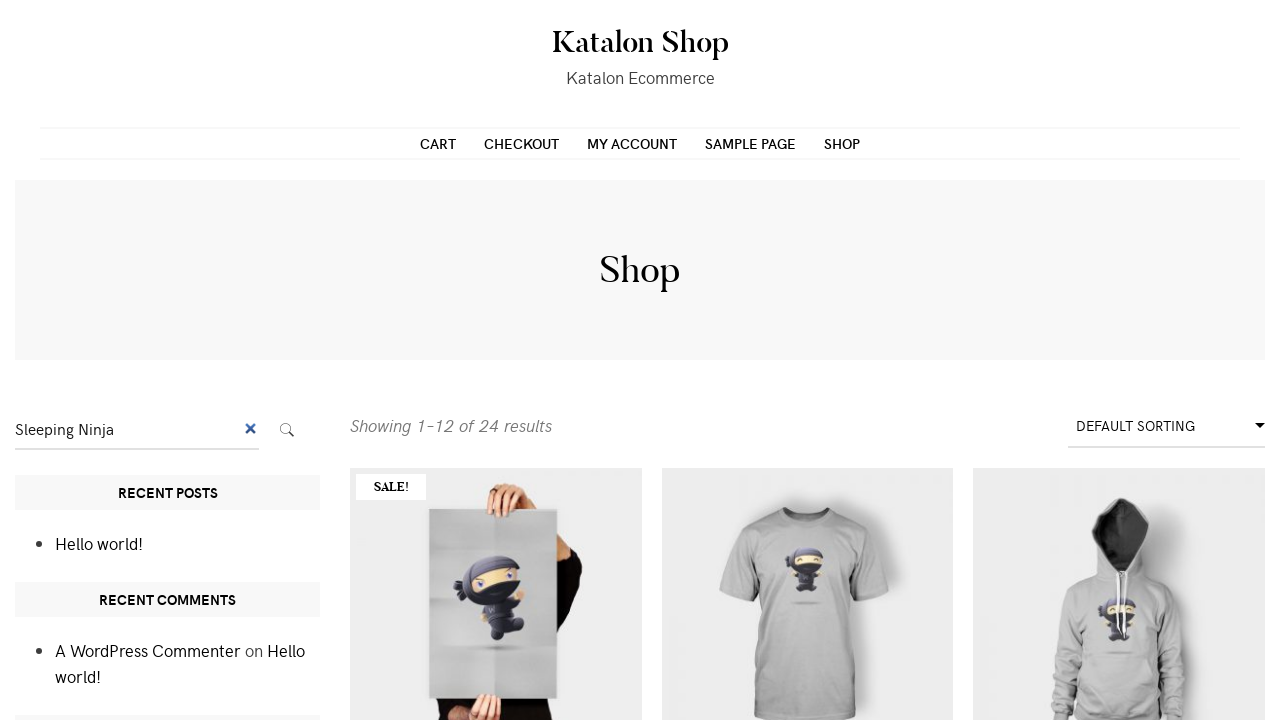

Clicked search button to execute search at (287, 430) on xpath=//*[@id="search-2"]/form/button/i
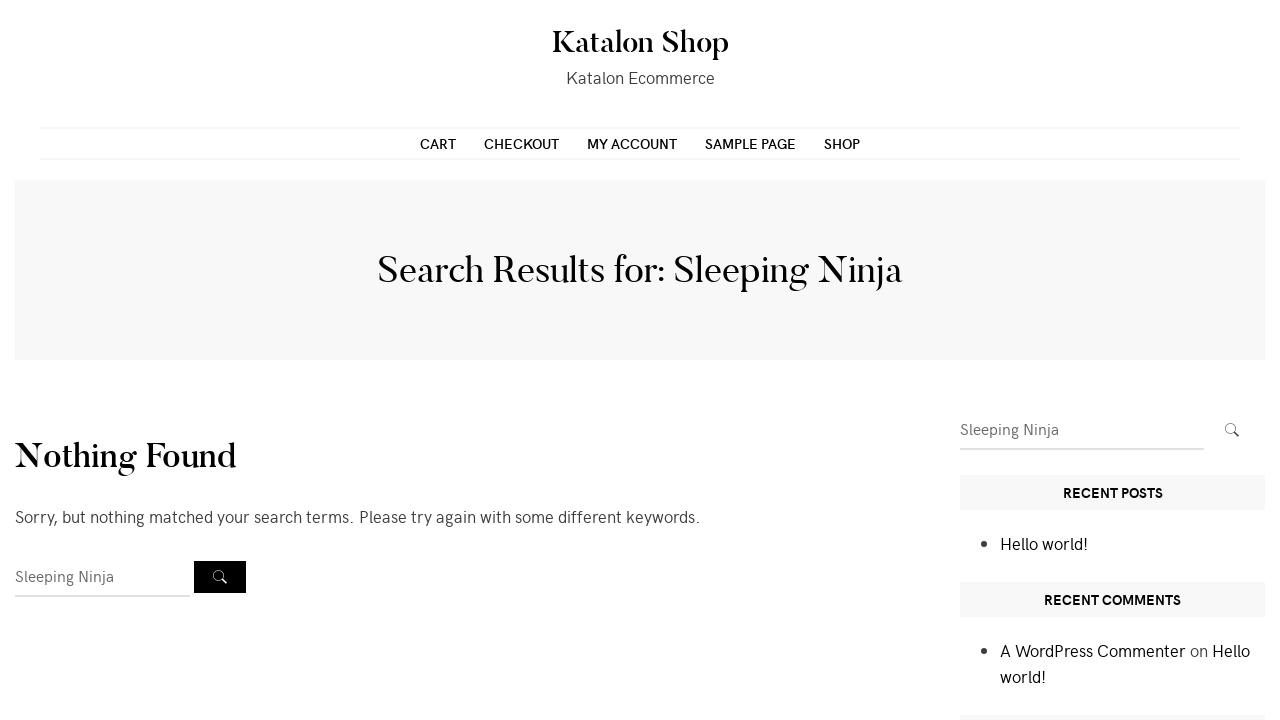

Search results loaded after network idle
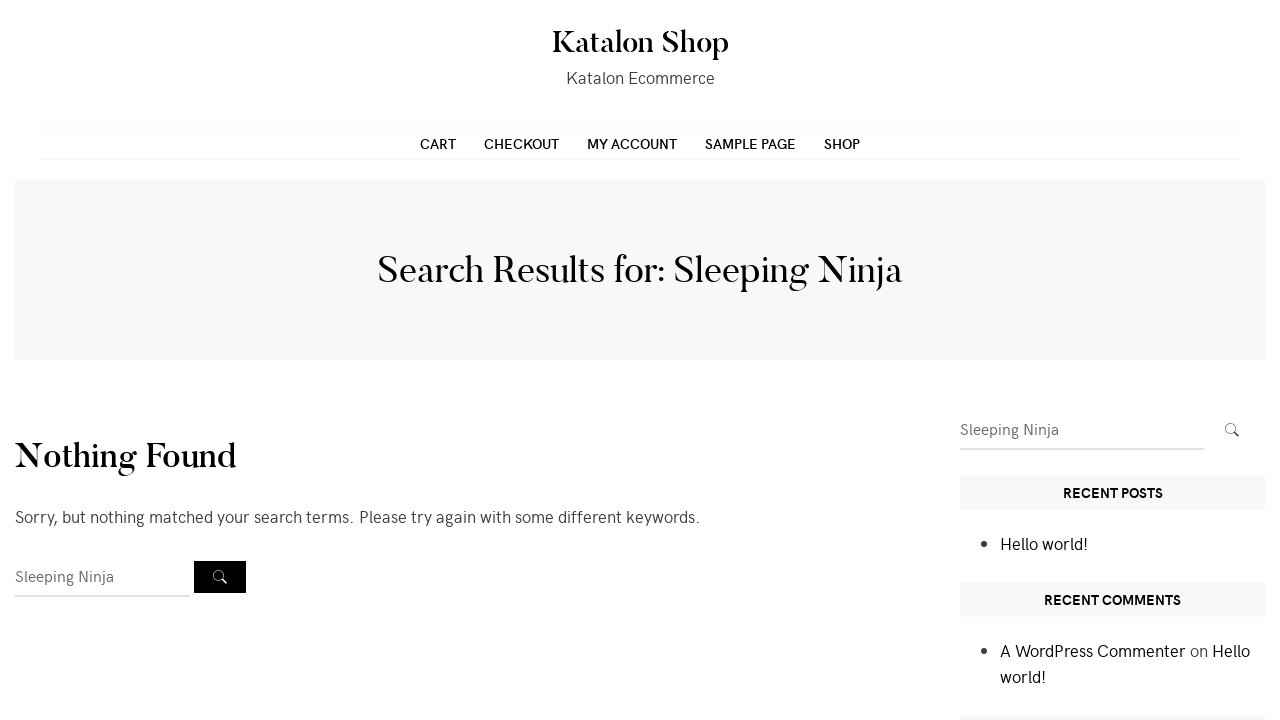

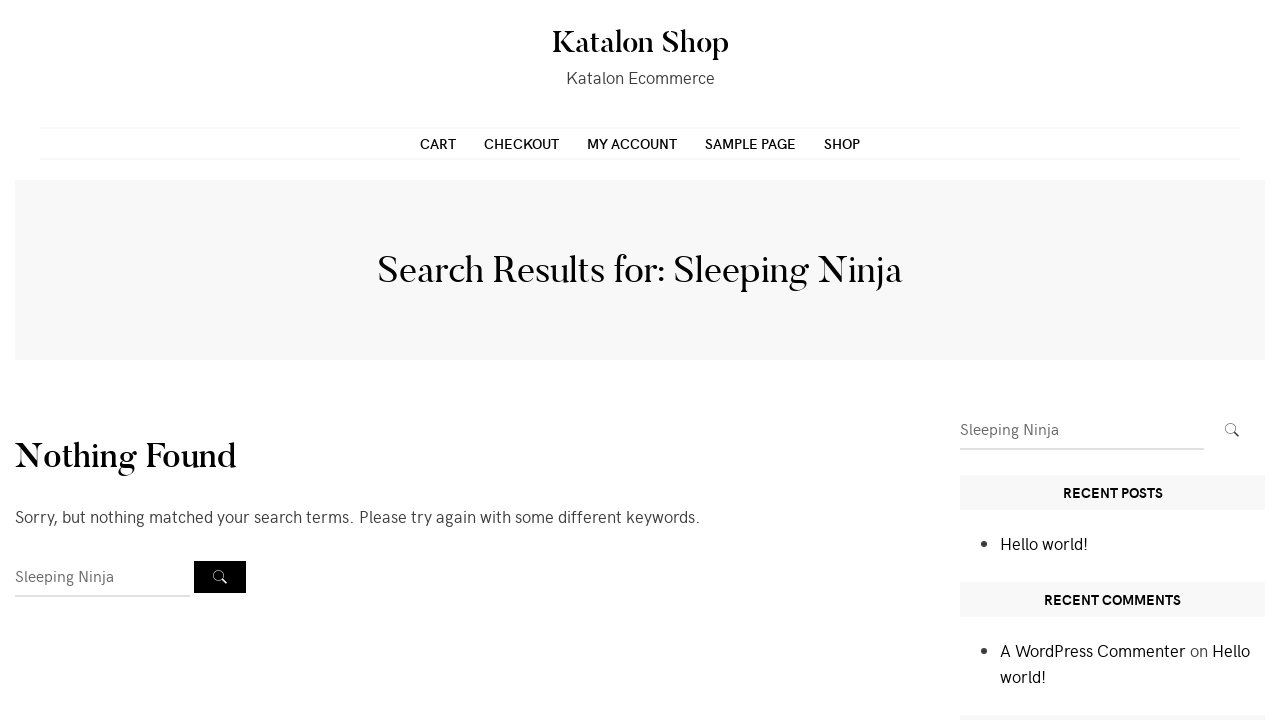